Tests email newsletter signup form by entering an email and clicking submit

Starting URL: https://chadd.org/for-adults/overview/

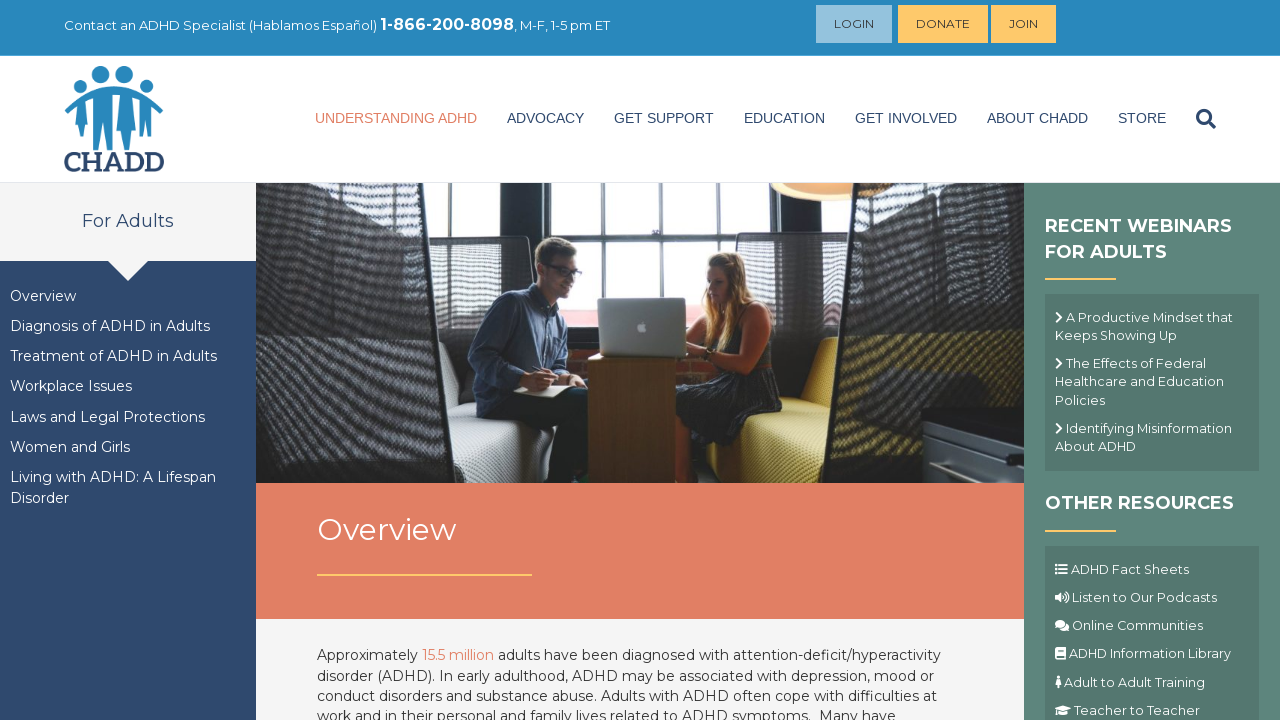

Filled email field with 'testuser847@example.com' on input[name='EMAIL']
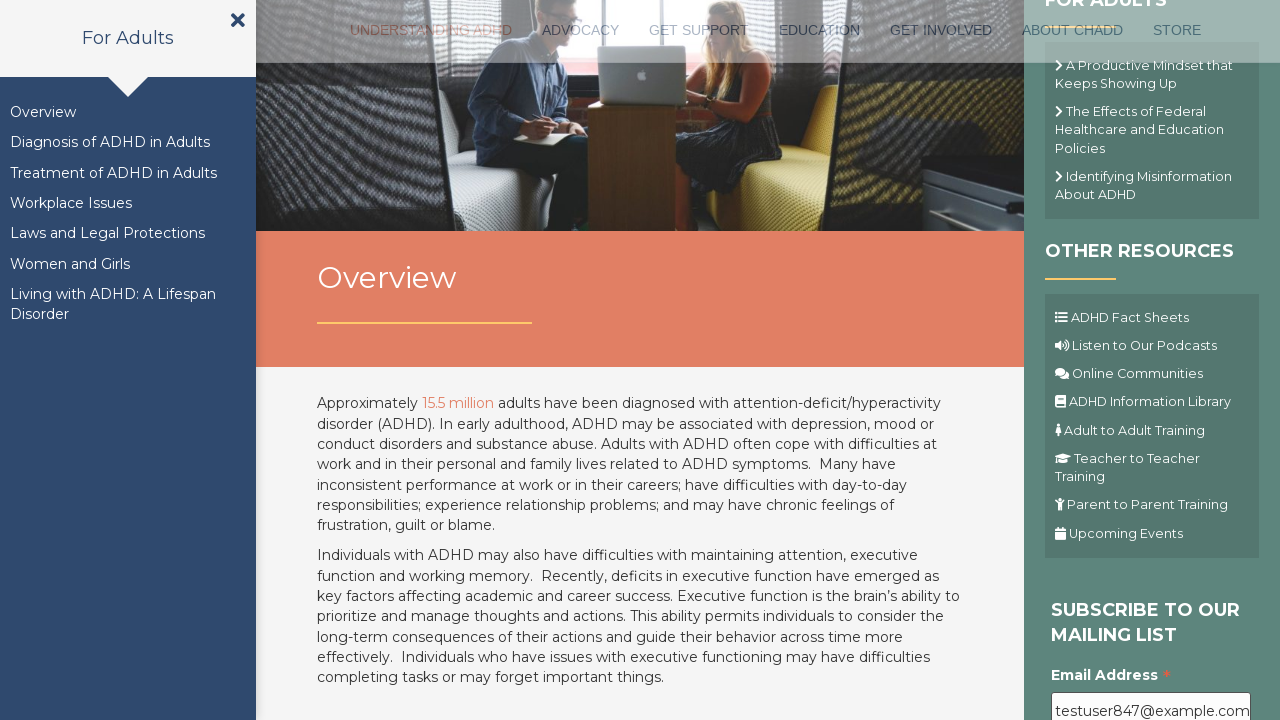

Clicked submit button to sign up for newsletter at (1111, 361) on .button
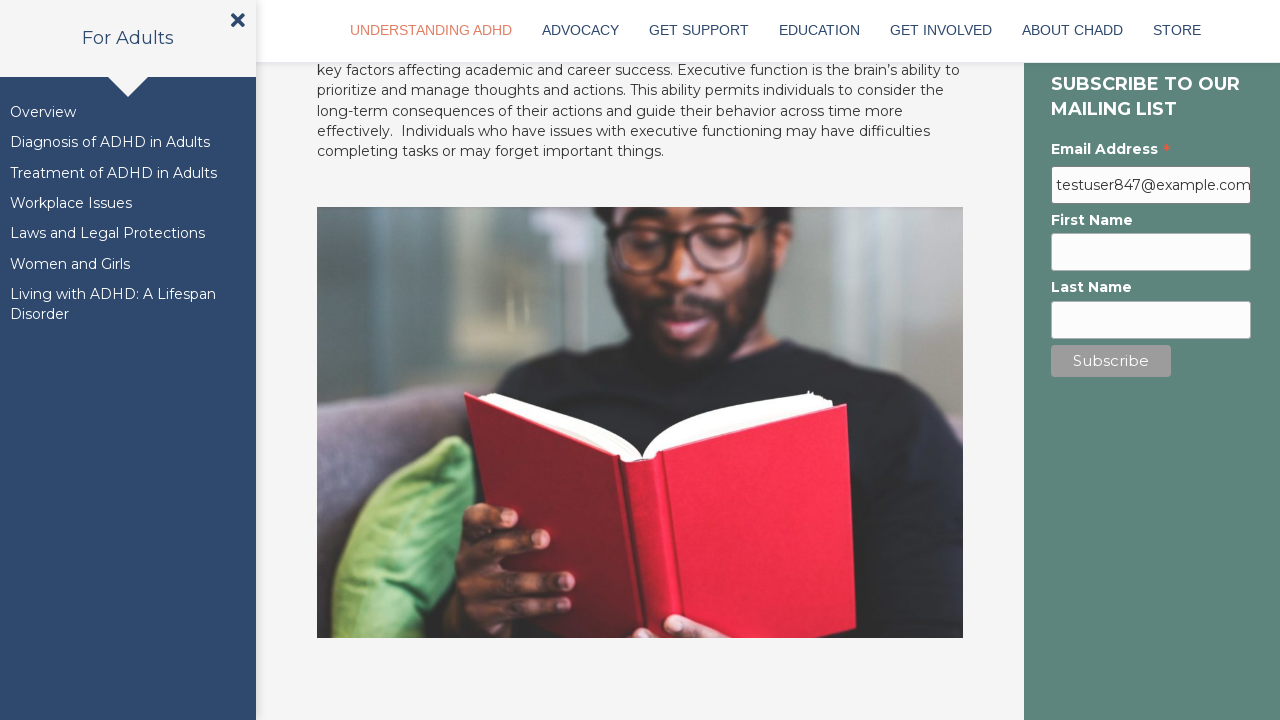

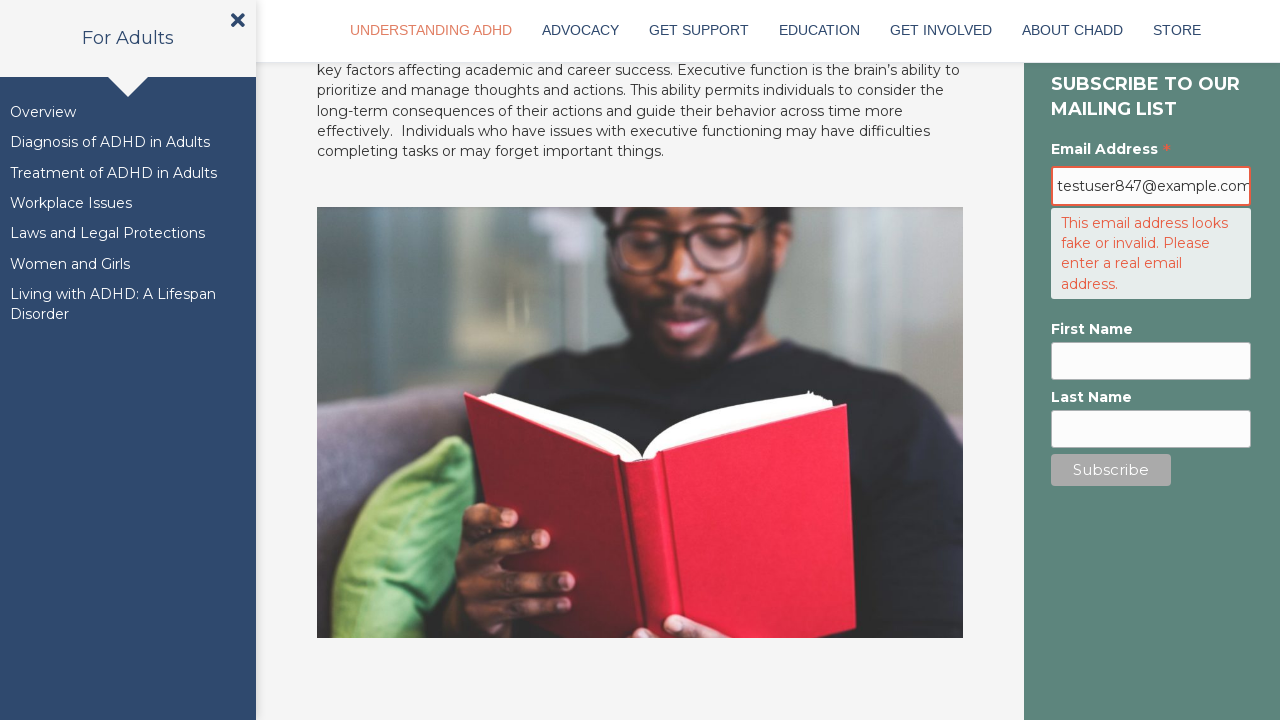